Navigates to the store website, hovers over the main menu to reveal sub-menu, clicks on the second sub-menu item, and verifies product items are displayed

Starting URL: https://storecs.vercel.app/

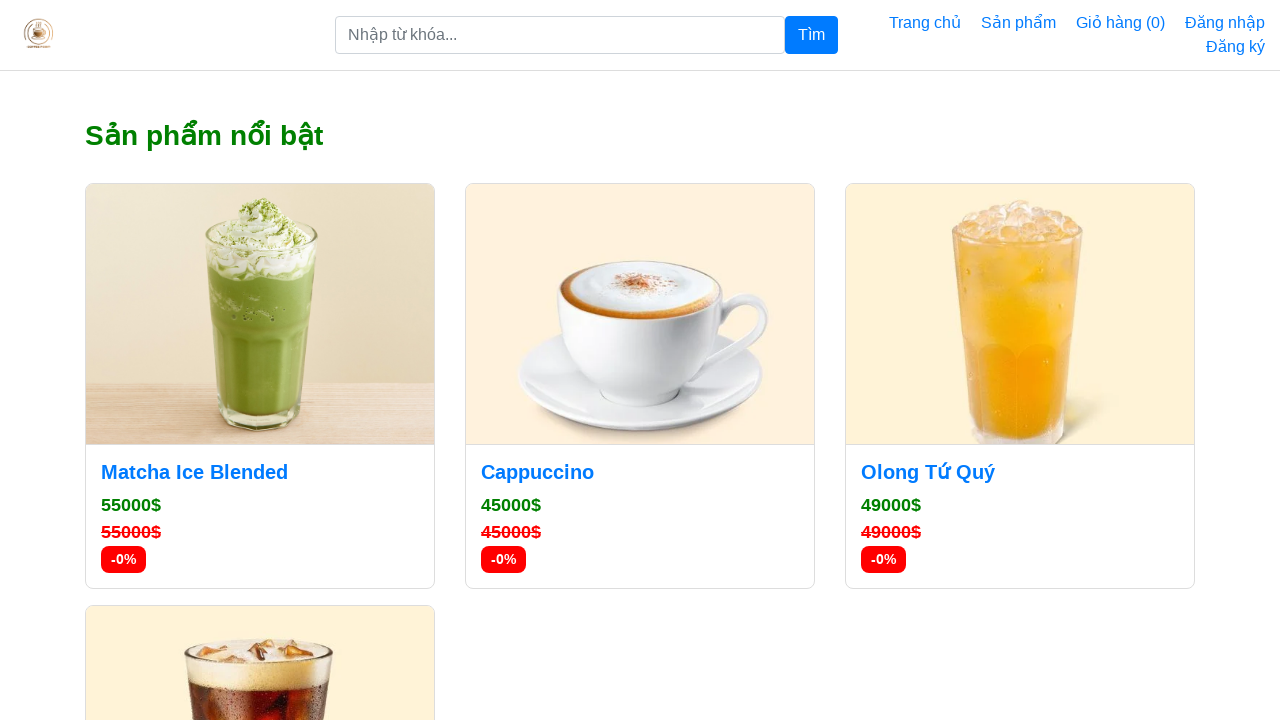

Navigated to store website
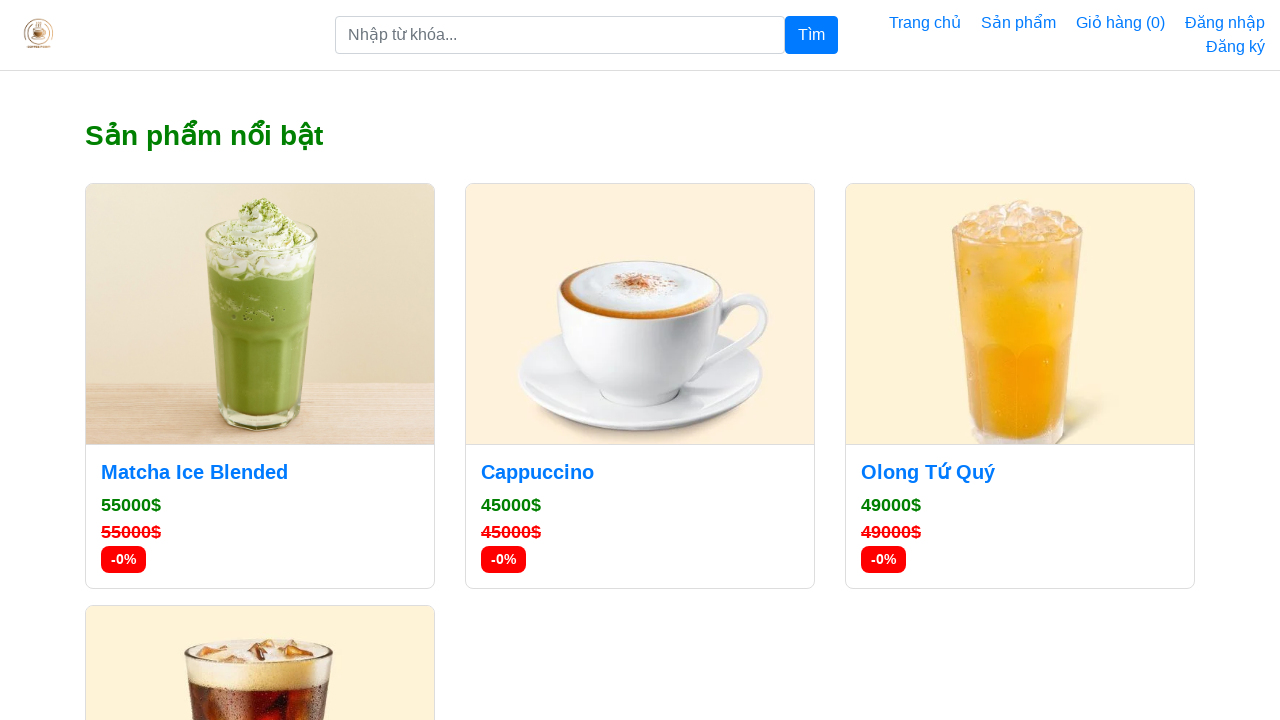

Hovered over main menu to reveal sub-menu at (1018, 22) on body > header > div > div > div.col-4 > div > ul > li.sub-menu > a
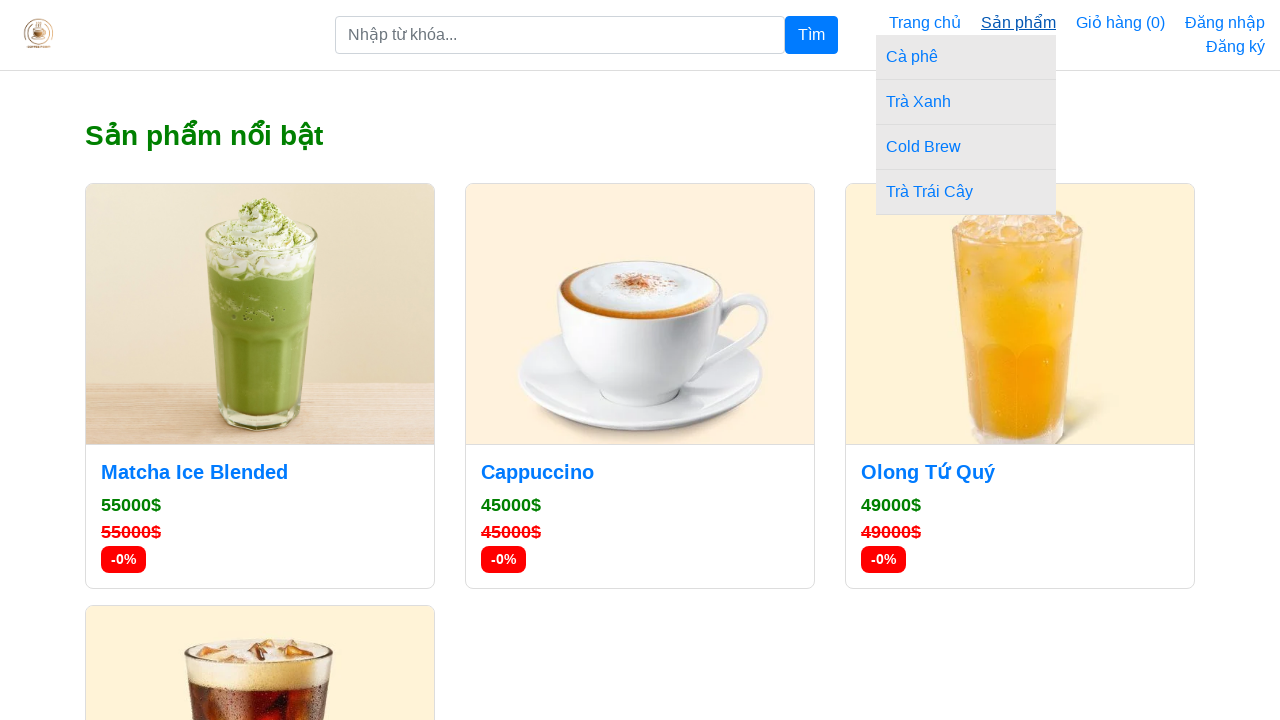

Clicked on second sub-menu item at (918, 102) on body > header > div > div > div.col-4 > div > ul > li.sub-menu > ul > li:nth-chi
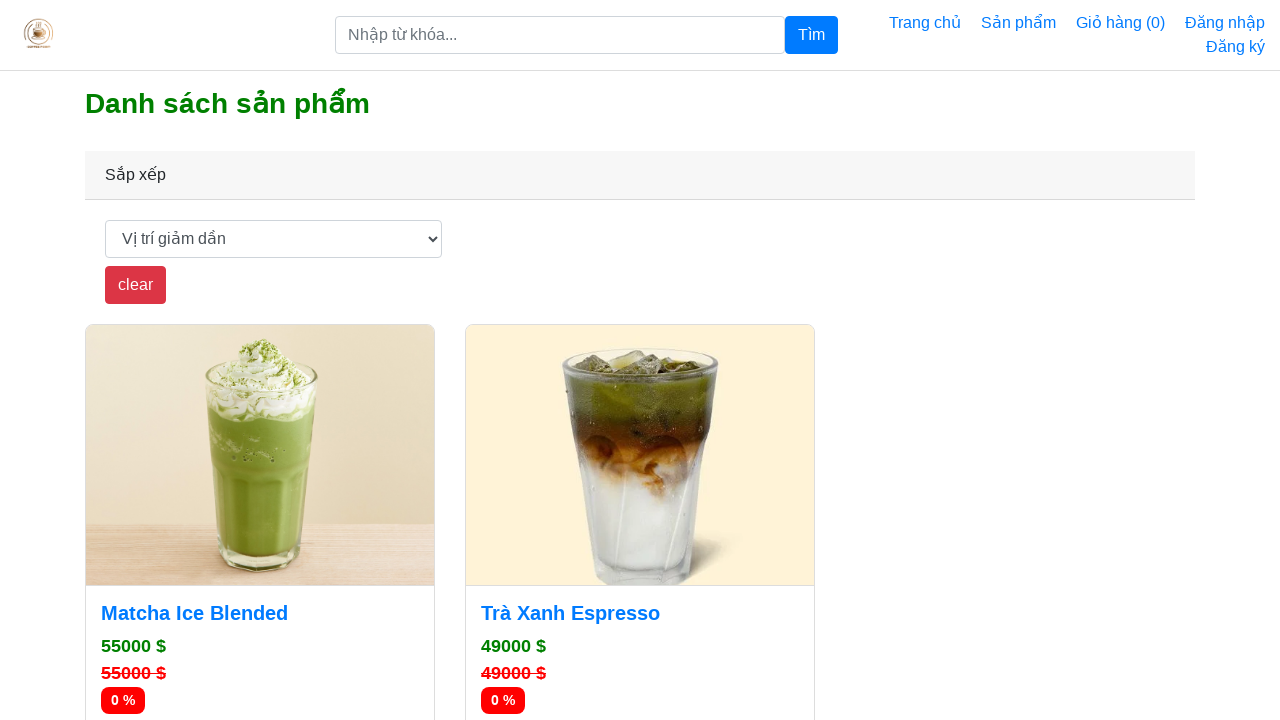

Product items loaded
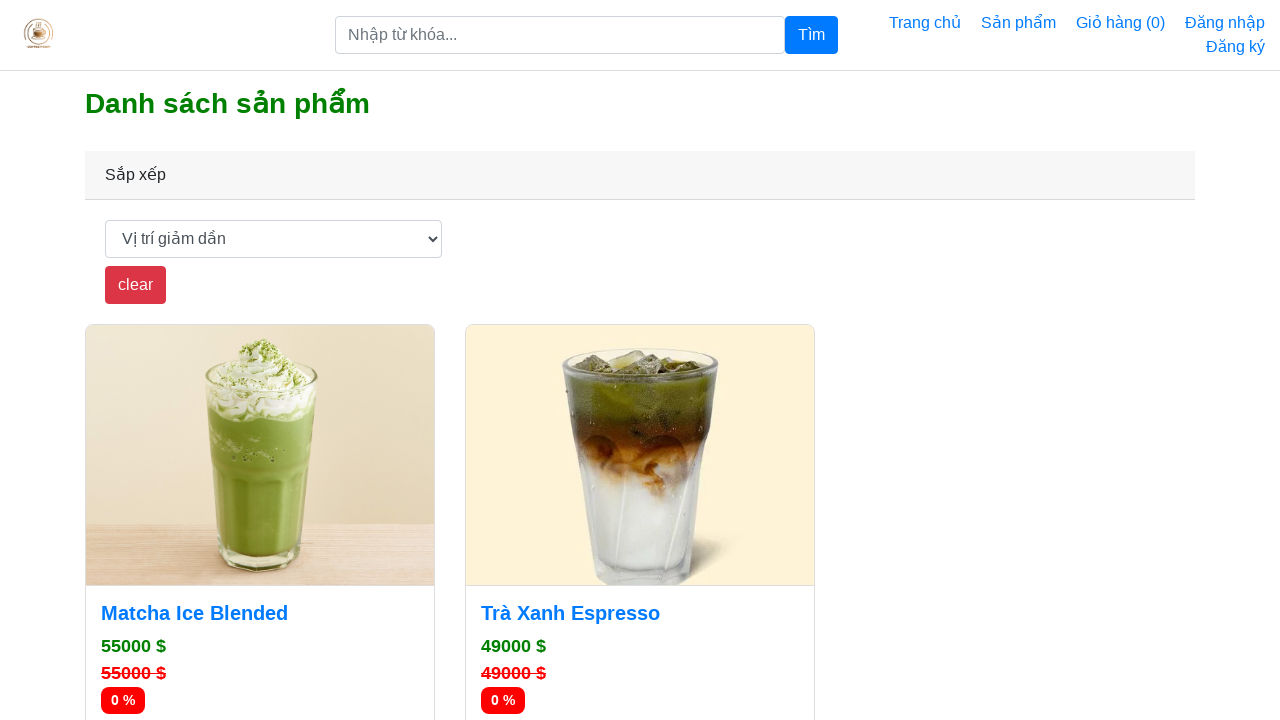

Product 1 title is visible
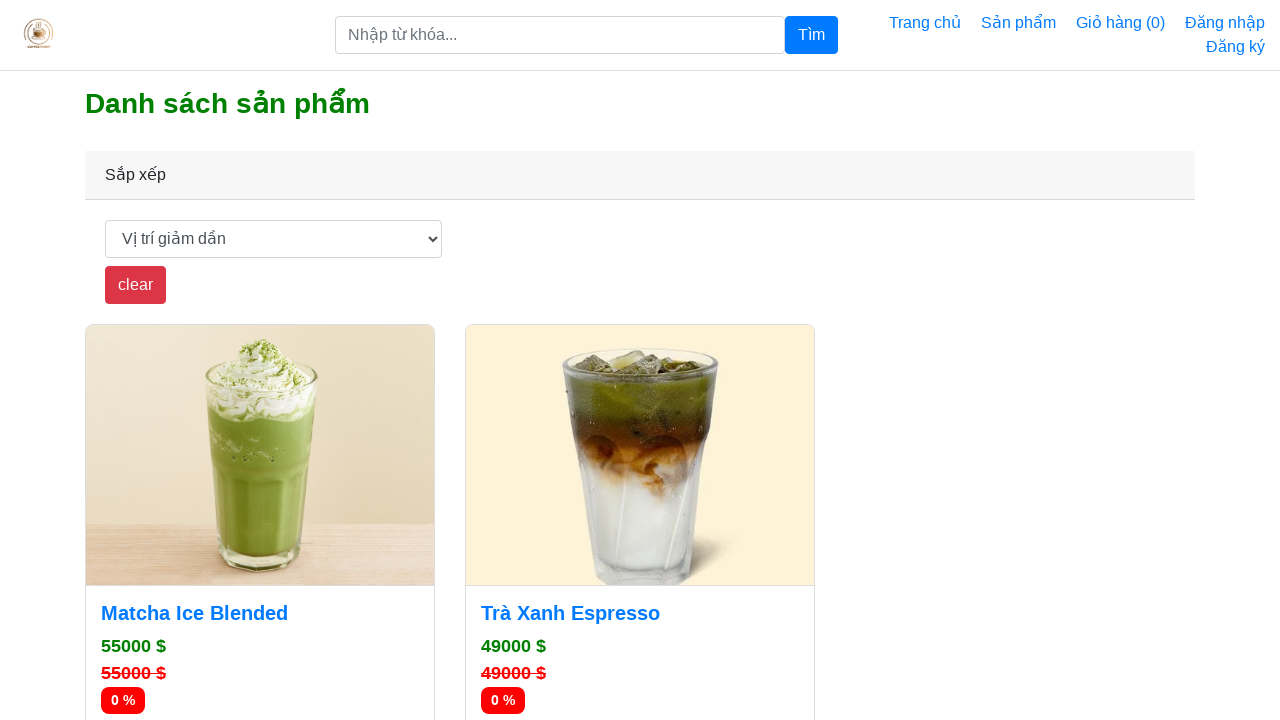

Product 1 new price is visible
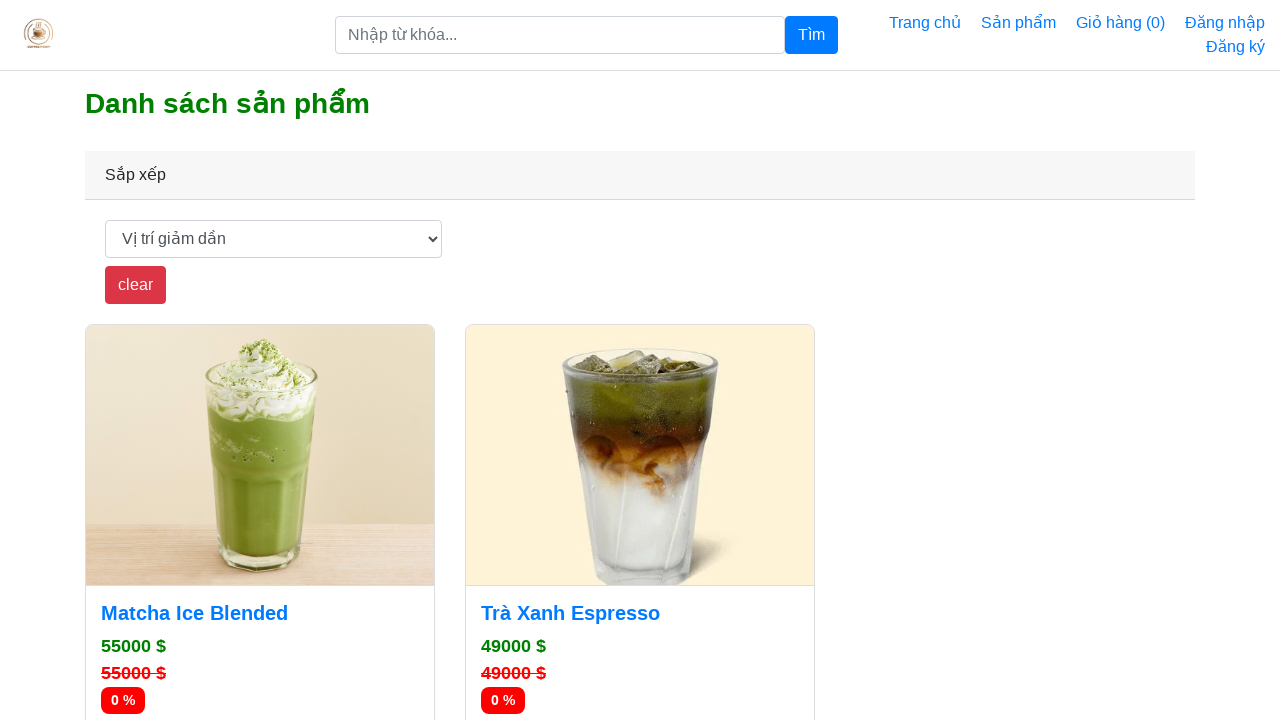

Product 1 old price is visible
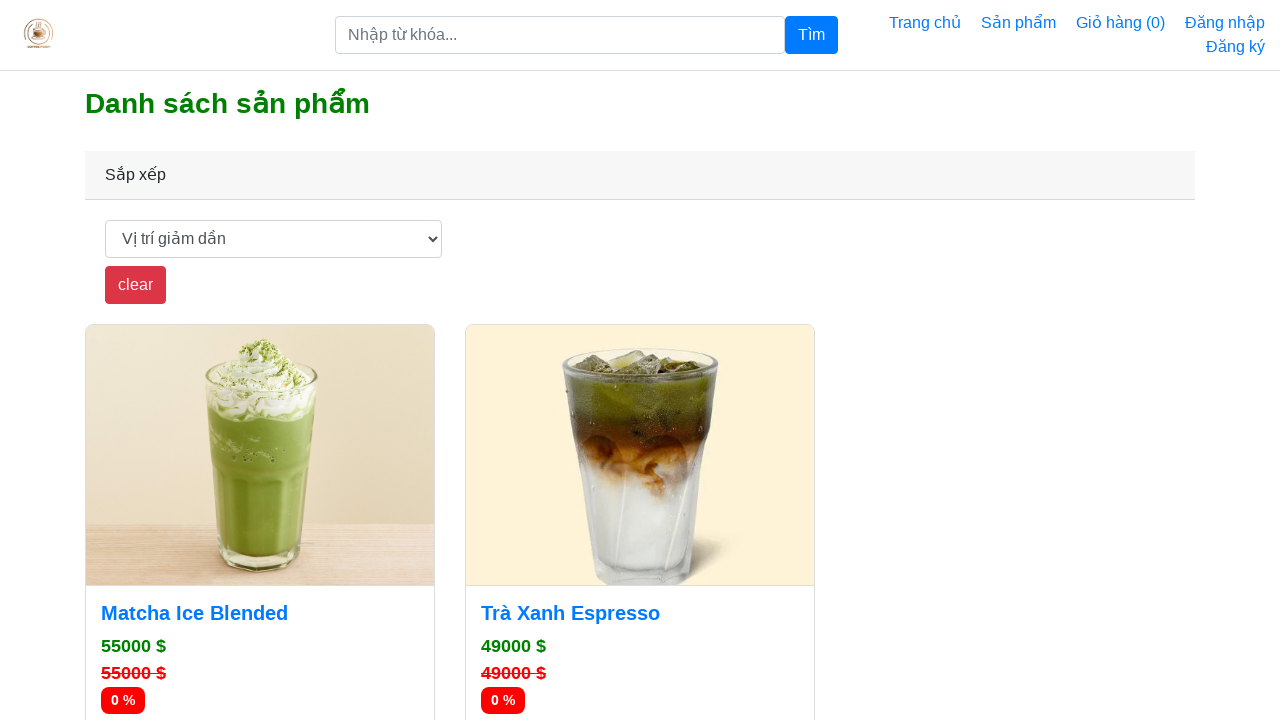

Product 1 discount is visible
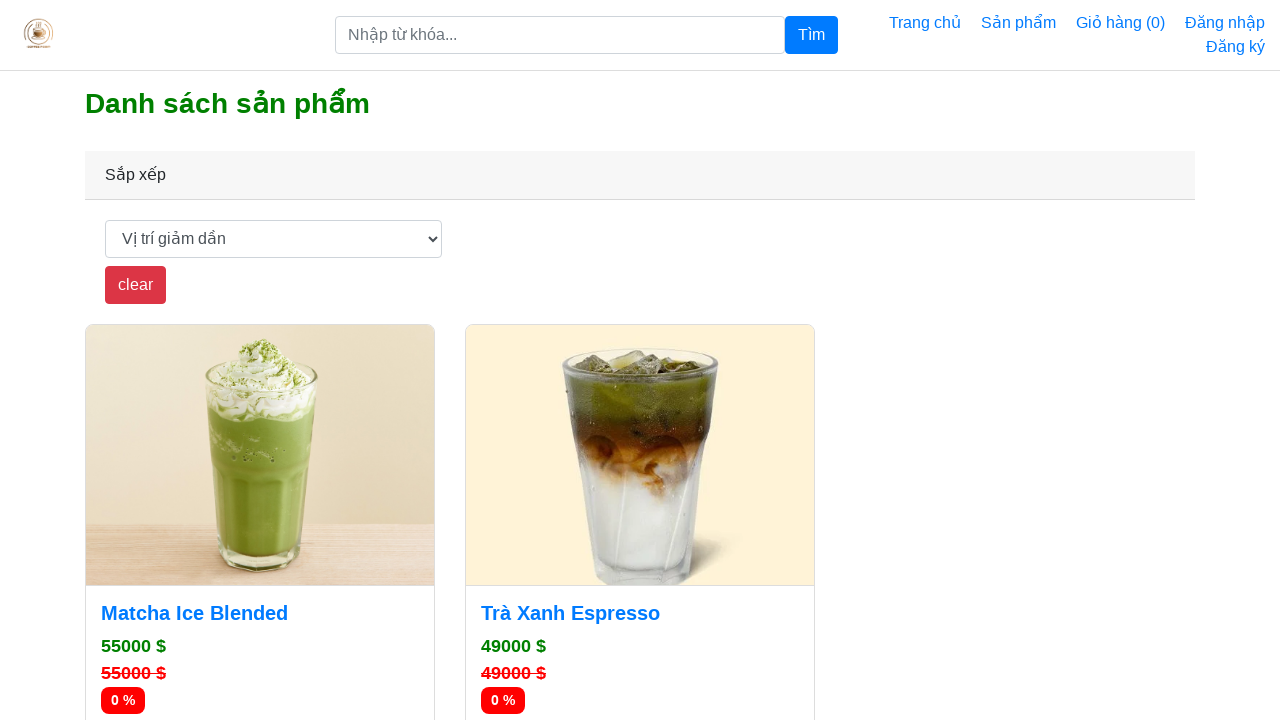

Product 2 title is visible
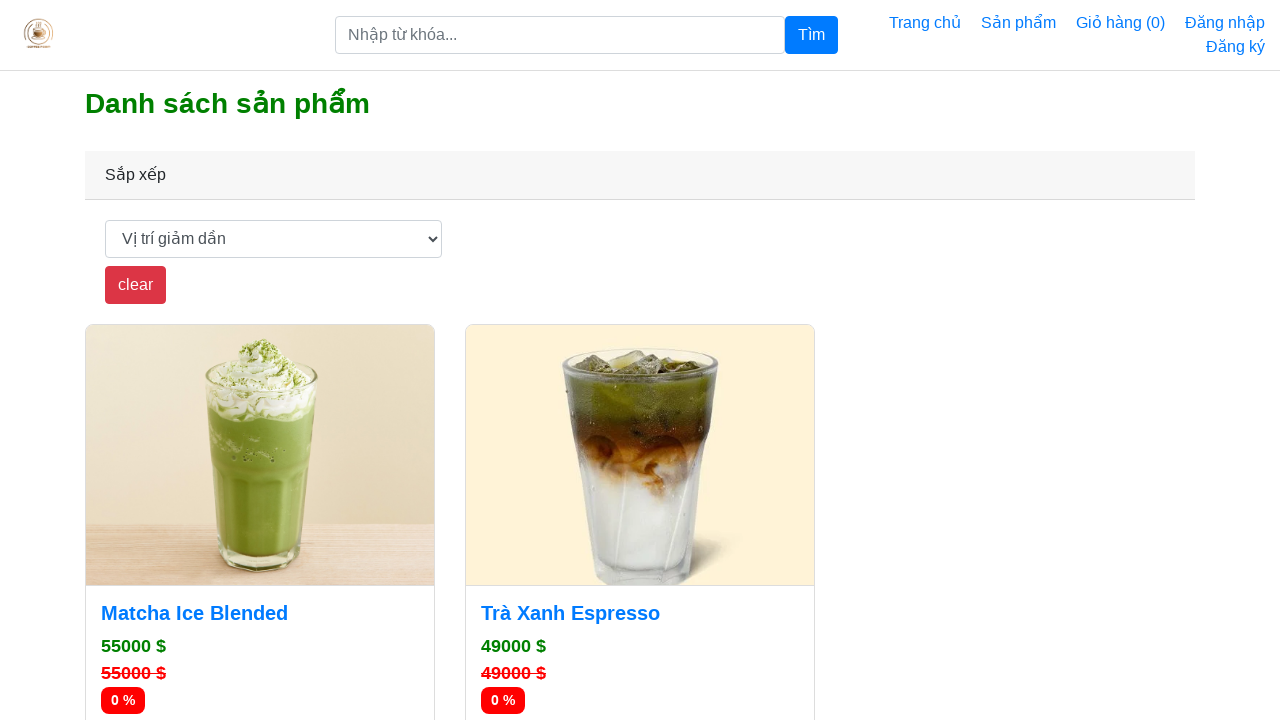

Product 2 new price is visible
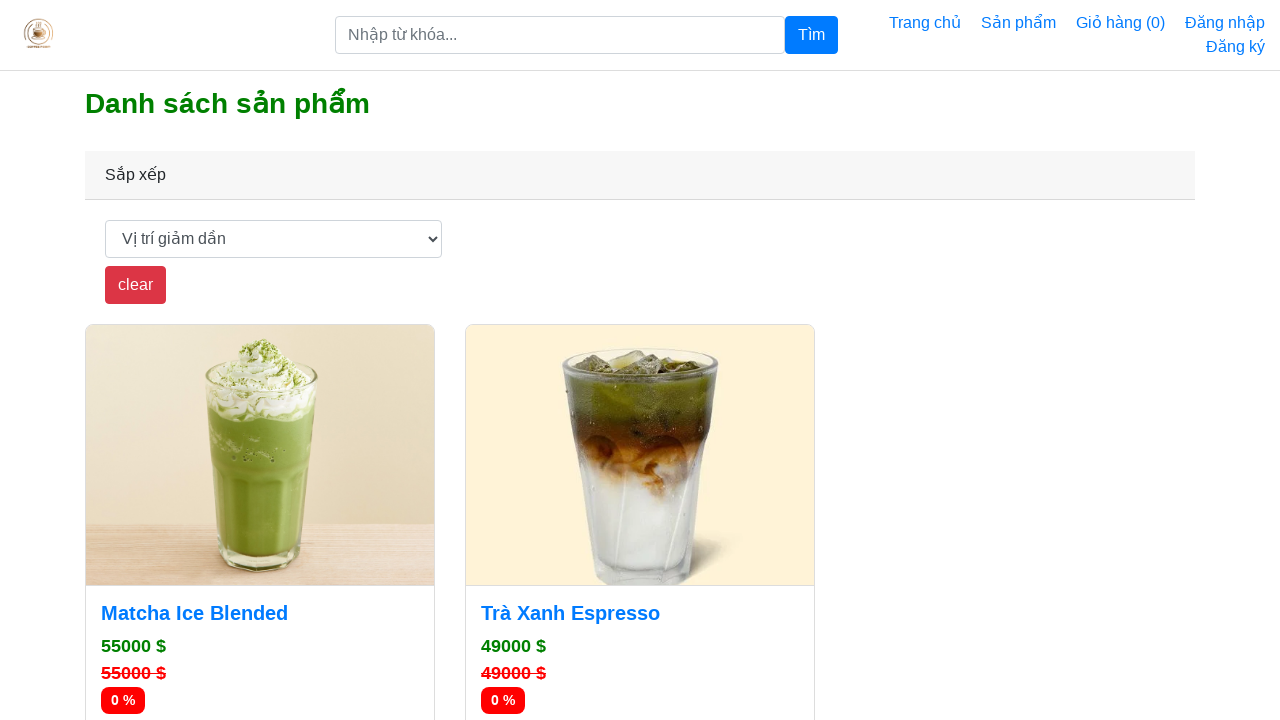

Product 2 old price is visible
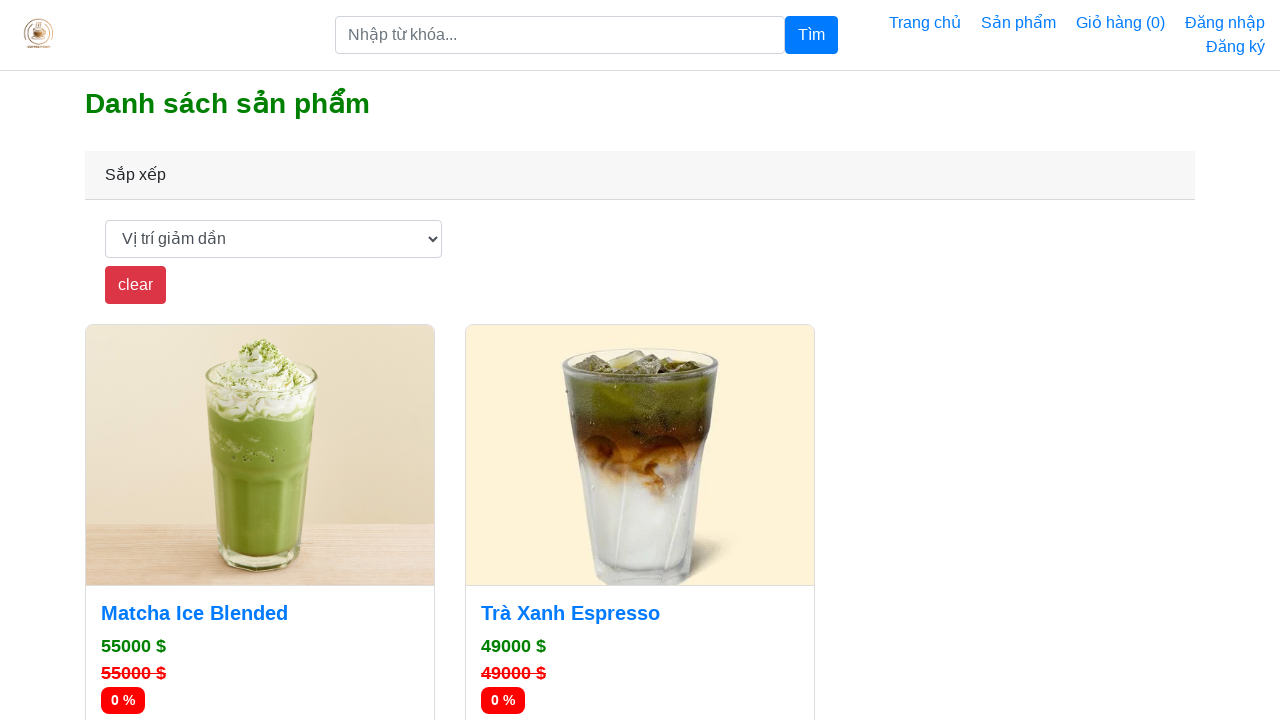

Product 2 discount is visible
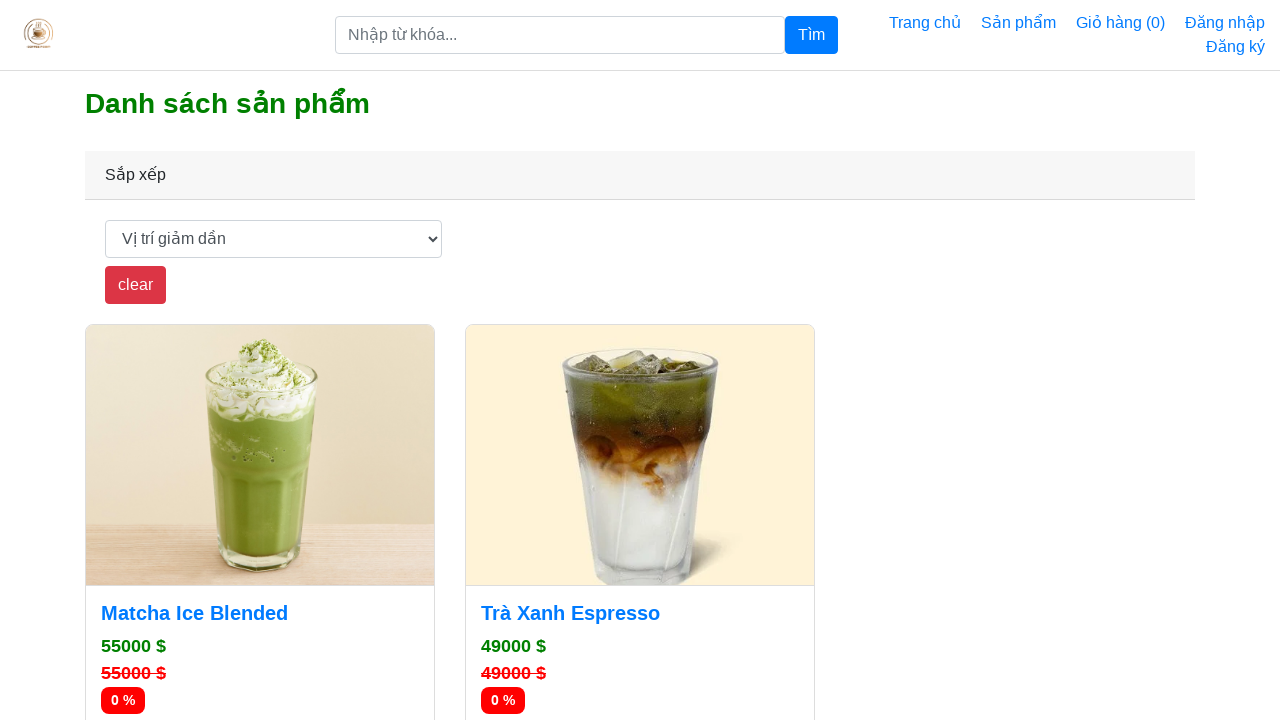

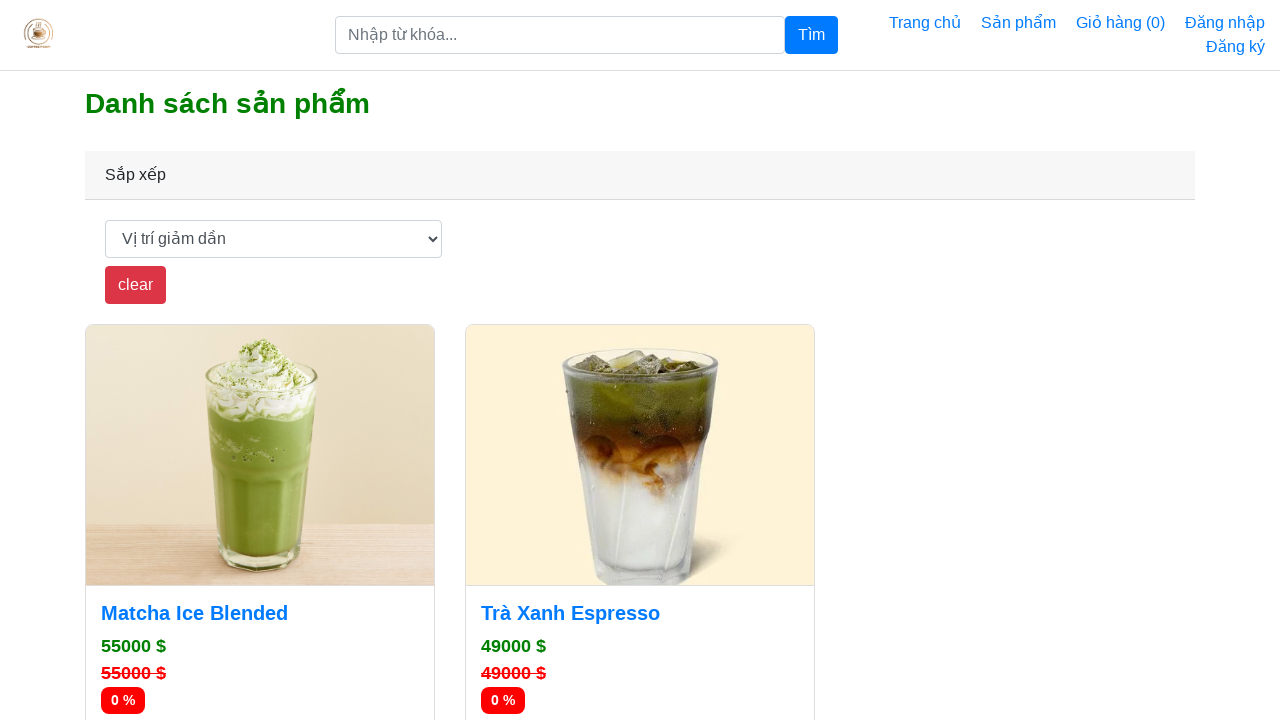